Tests a math challenge page by extracting two numbers from the page (one from text content, one from a data attribute), calculating their sum, entering the answer in an input field, and clicking the submit button.

Starting URL: https://erikdark.github.io/Qa_autotest_07/

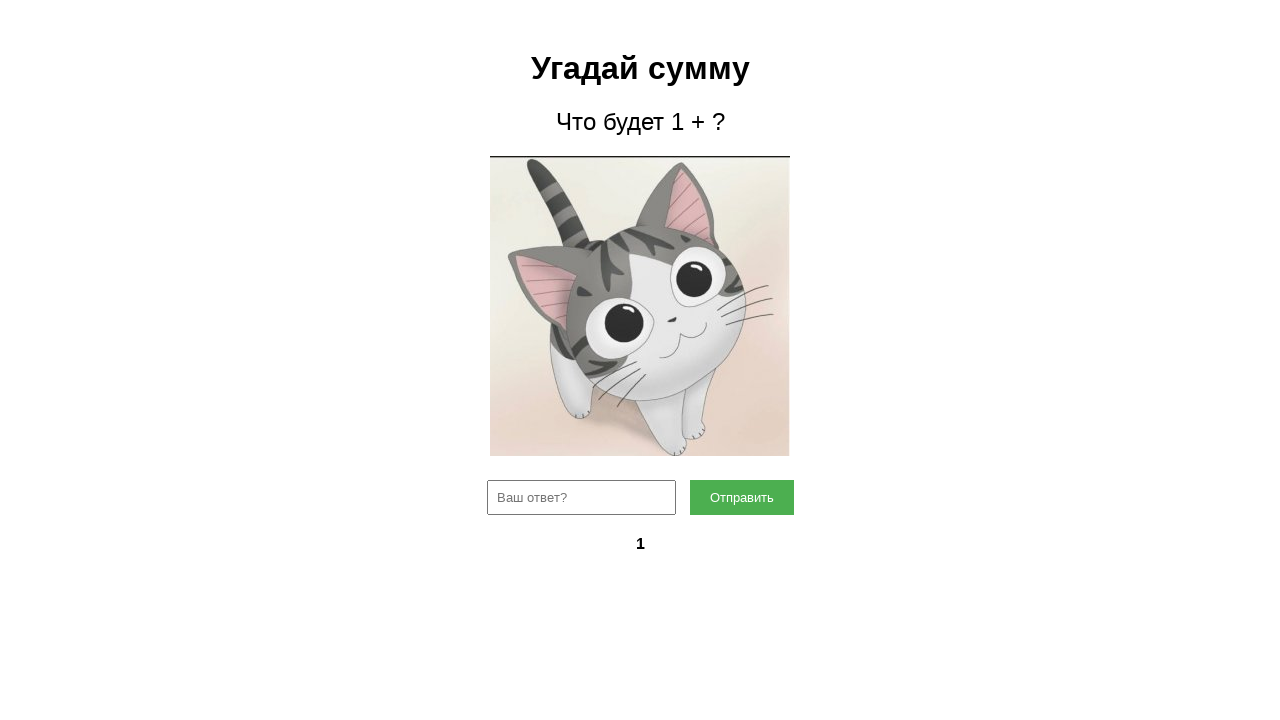

Navigated to math challenge page
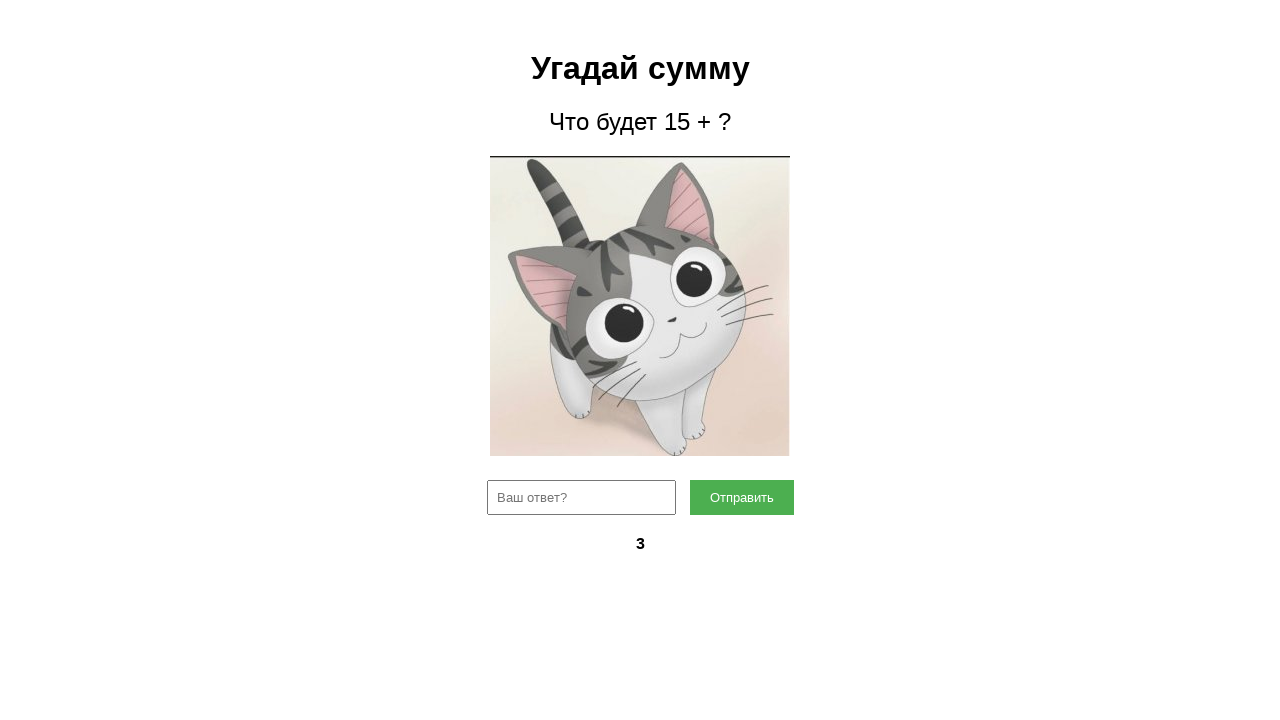

Located challenge text element
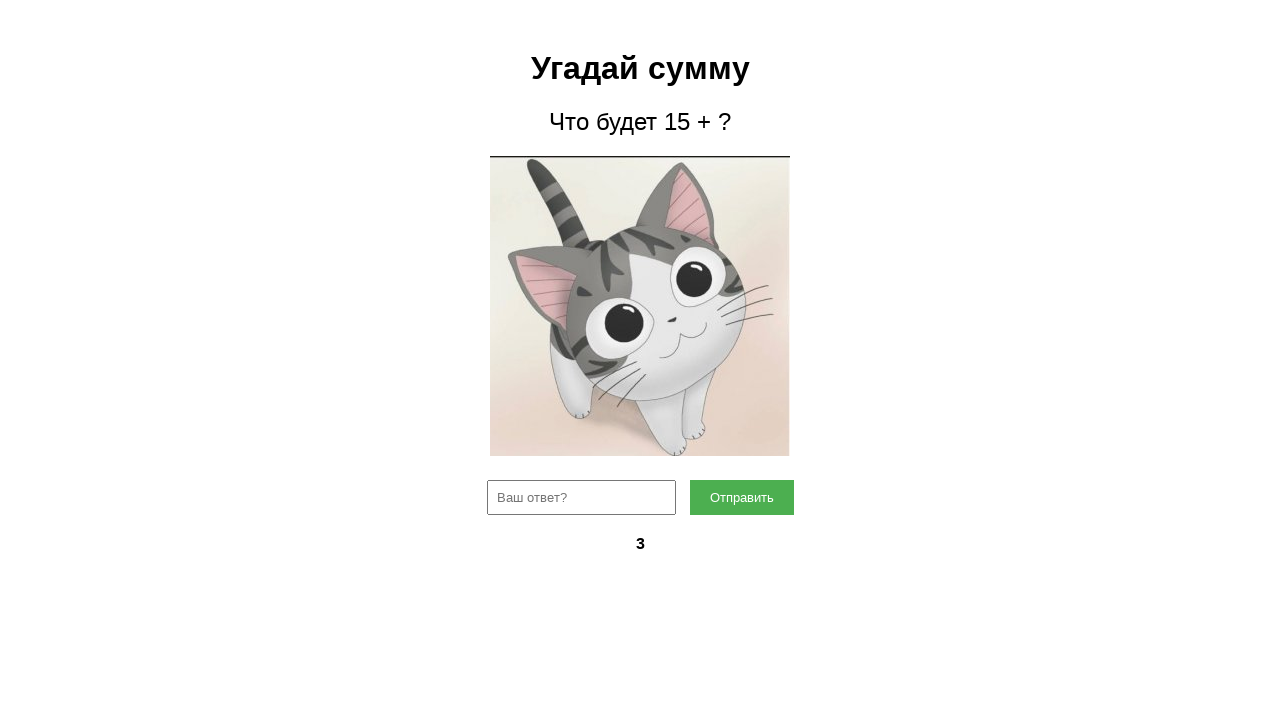

Extracted challenge text: 'Что будет 15 + ?'
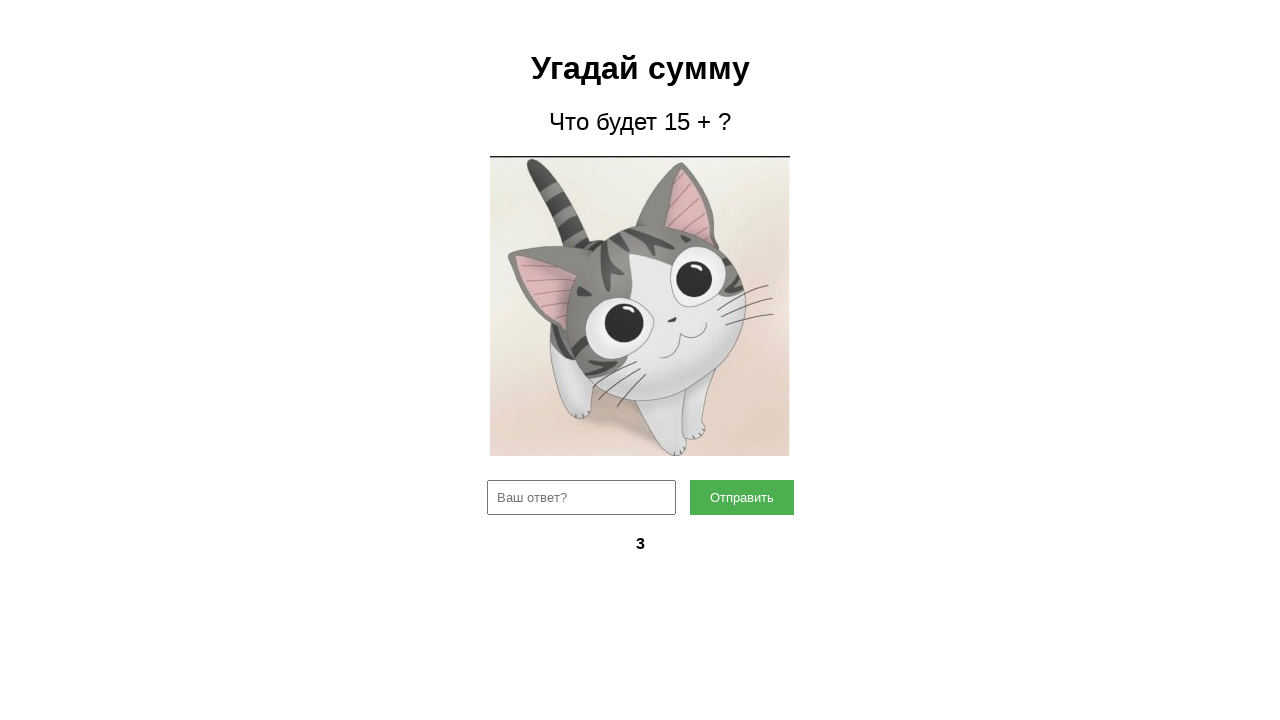

Extracted first number from text: 15
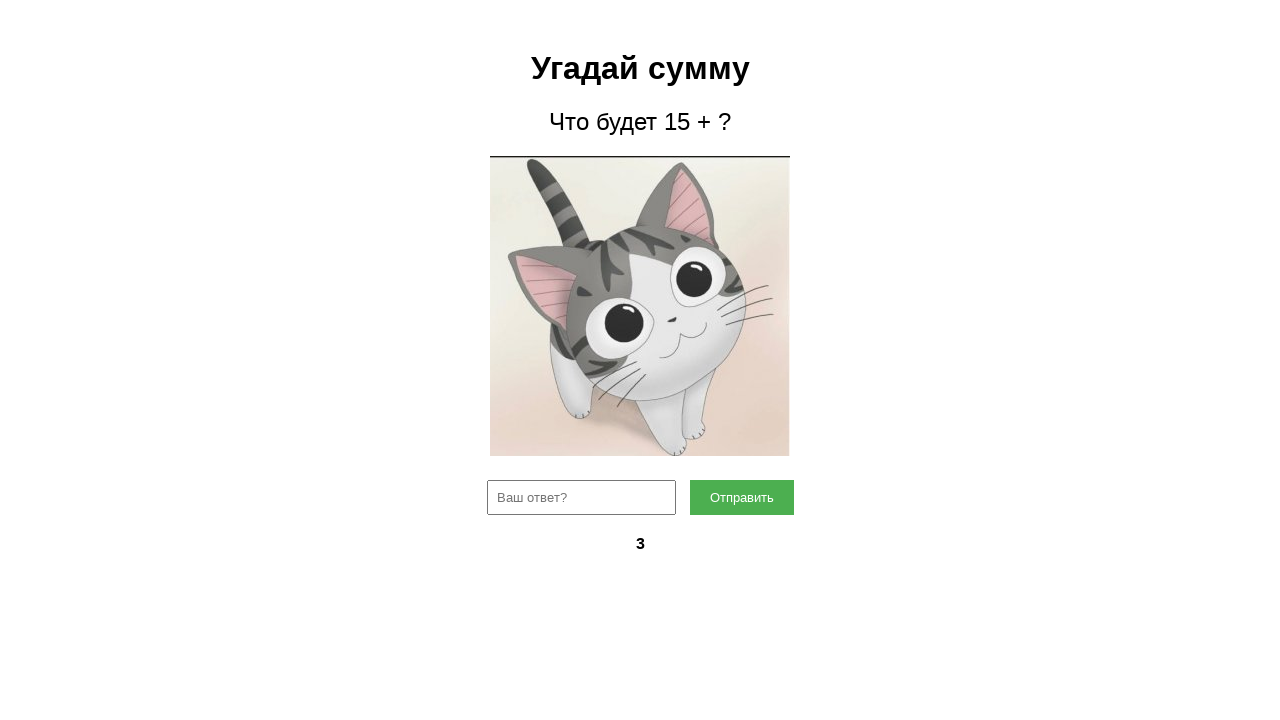

Located number image element
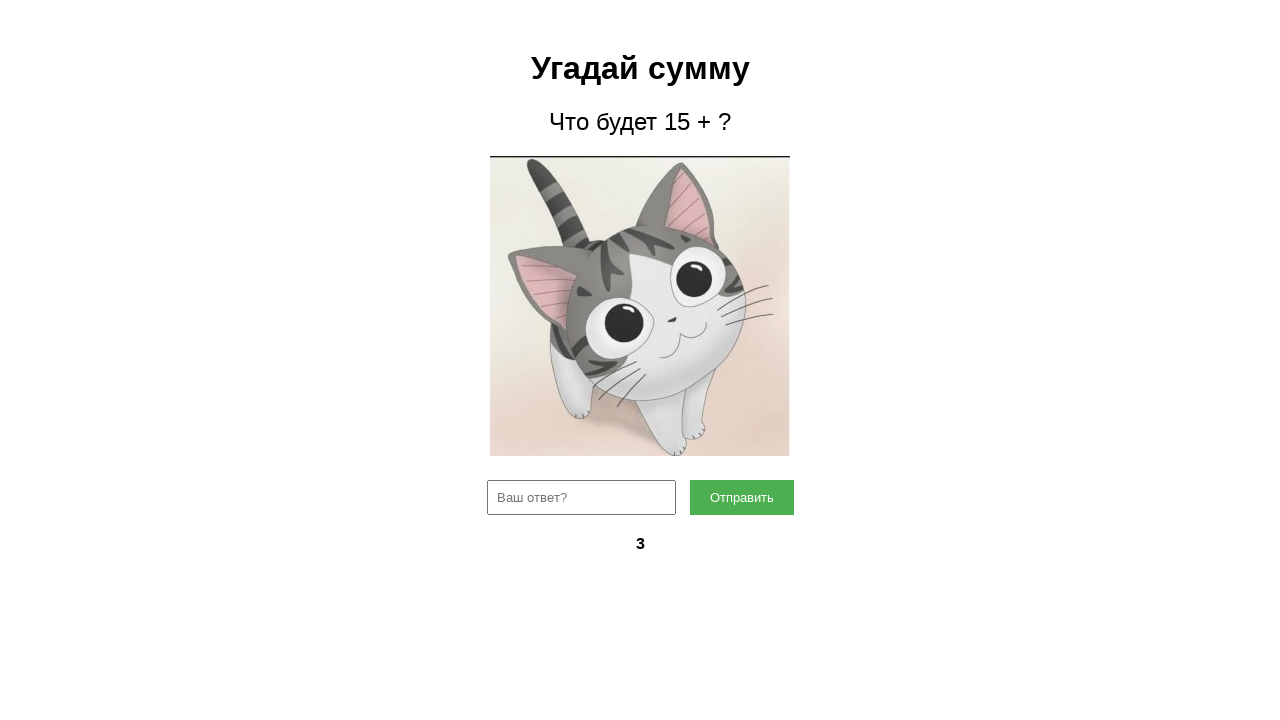

Retrieved data-b attribute: 17
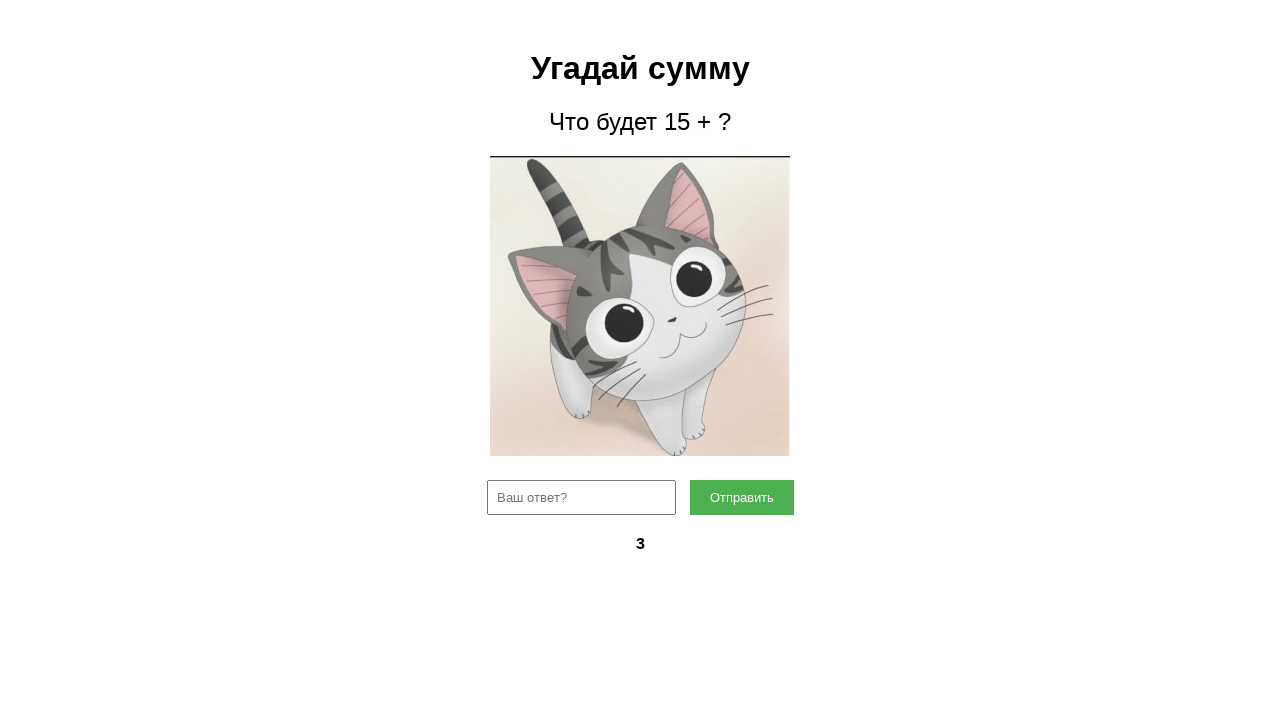

Extracted second number from data attribute: 17
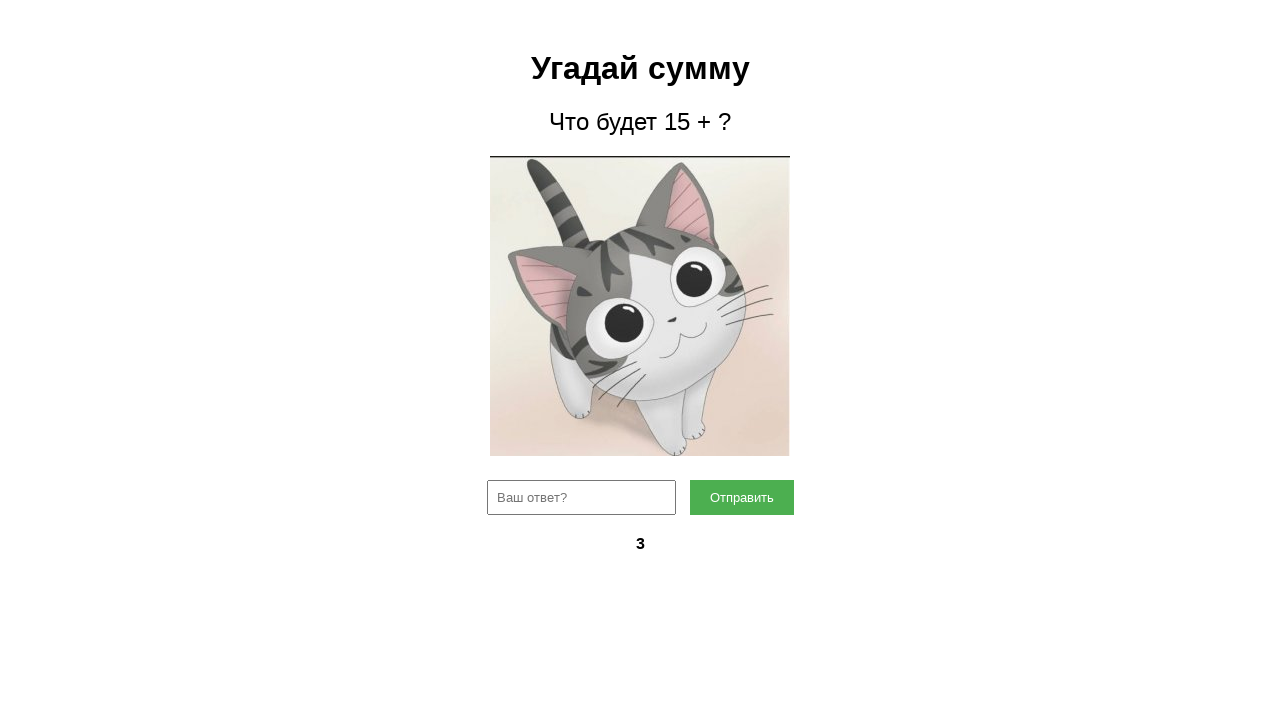

Calculated sum: 15 + 17 = 32
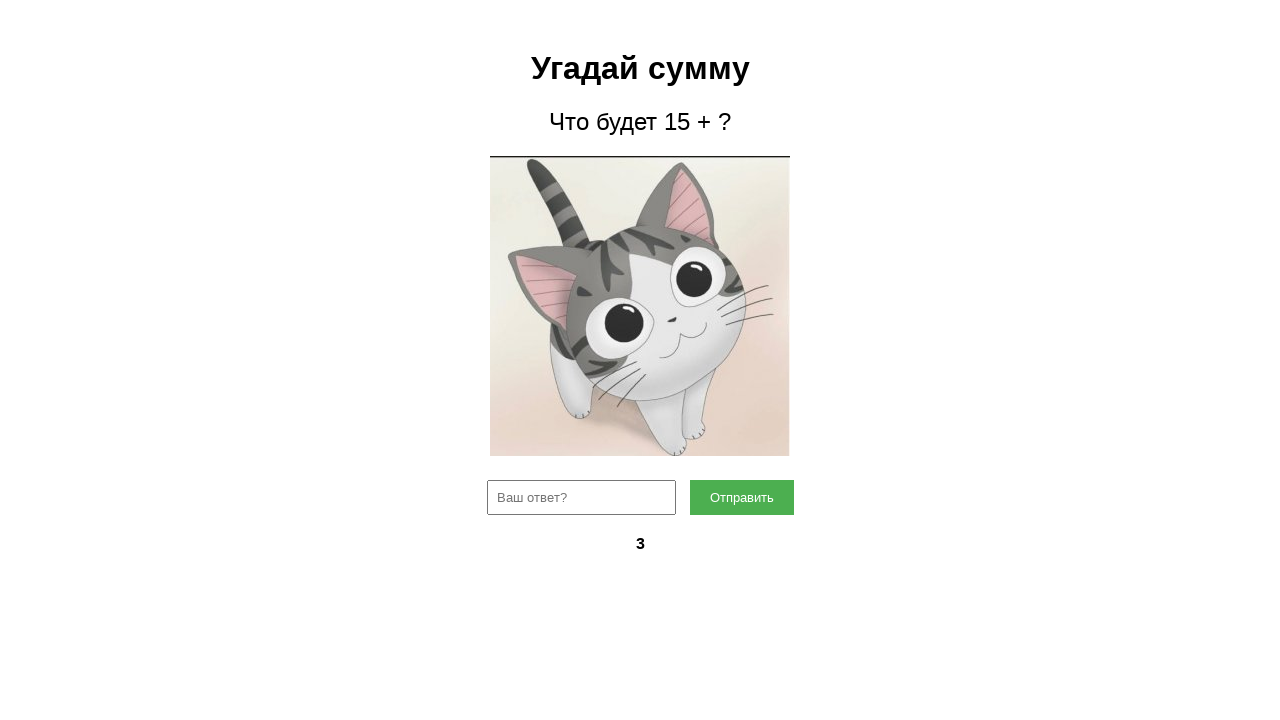

Entered answer '32' in answer field on #answer
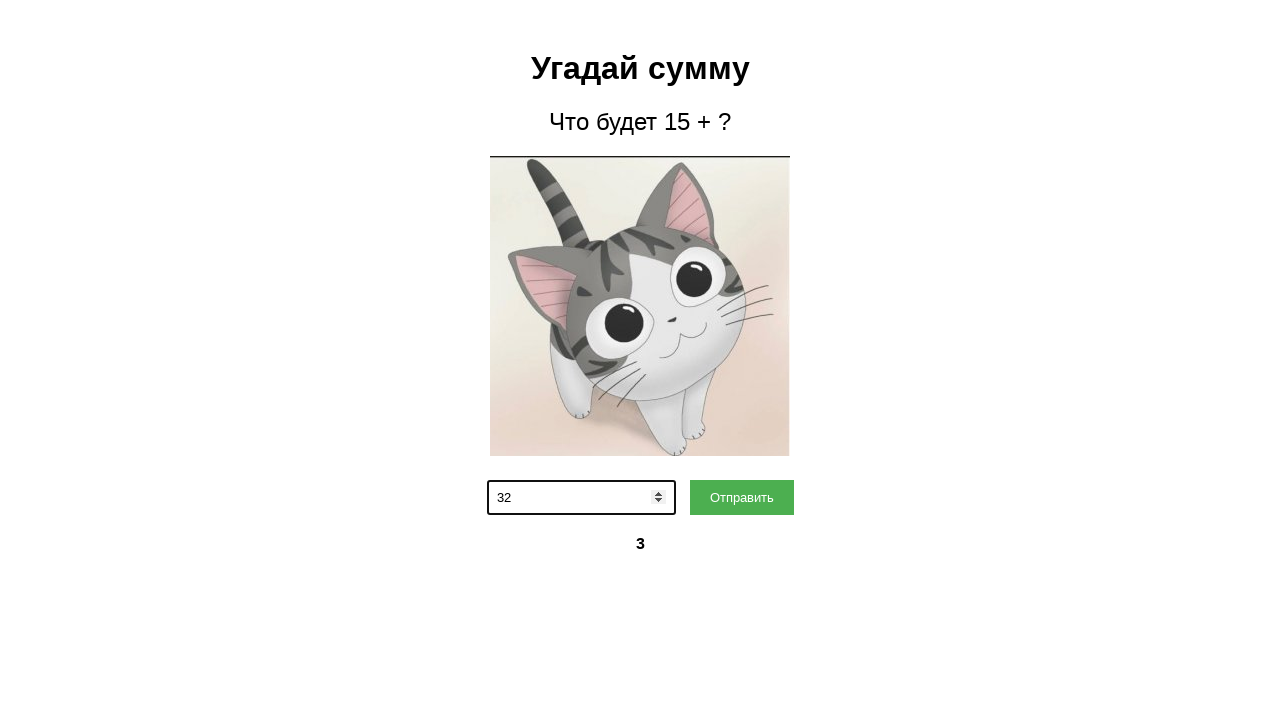

Clicked submit button at (742, 498) on #submitBtn
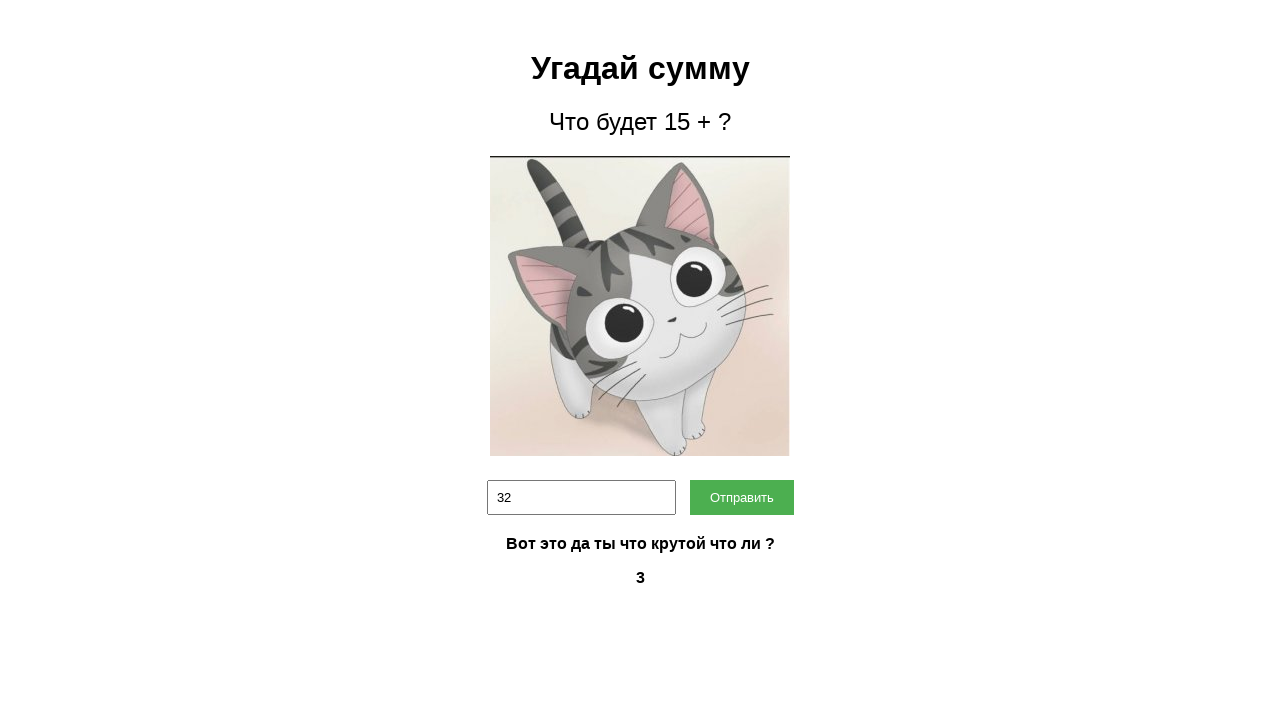

Waited for result to appear
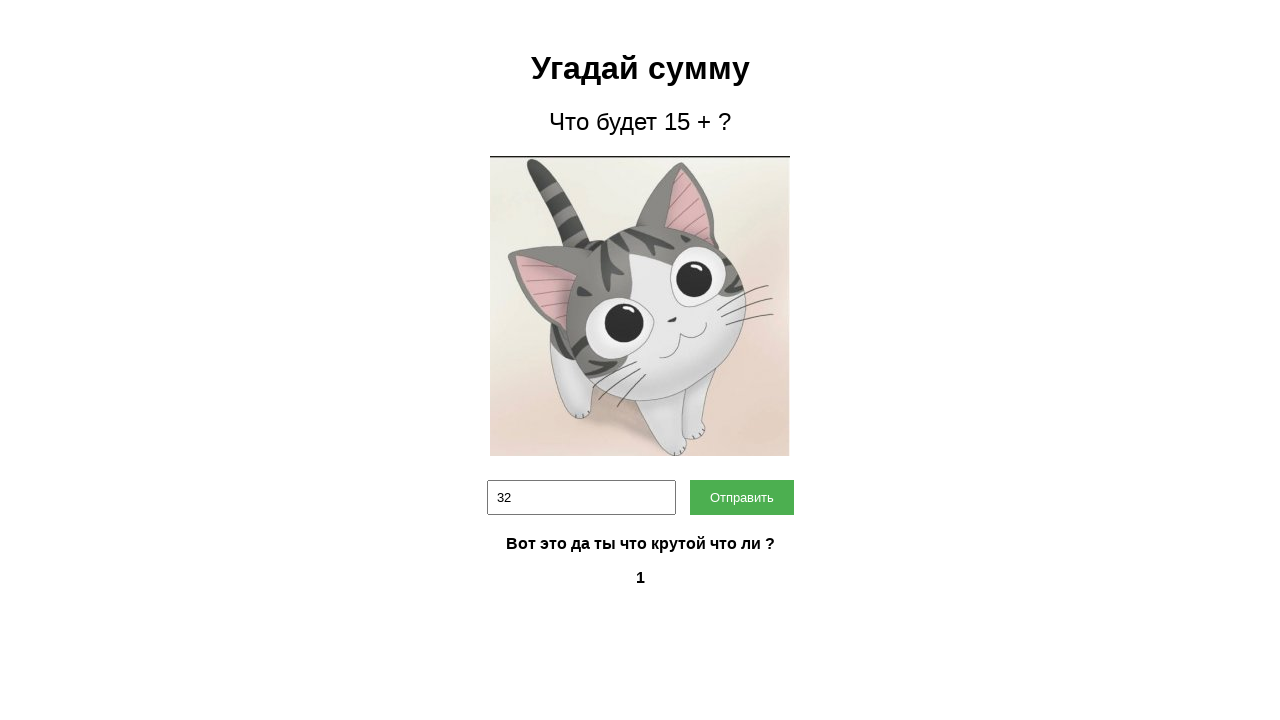

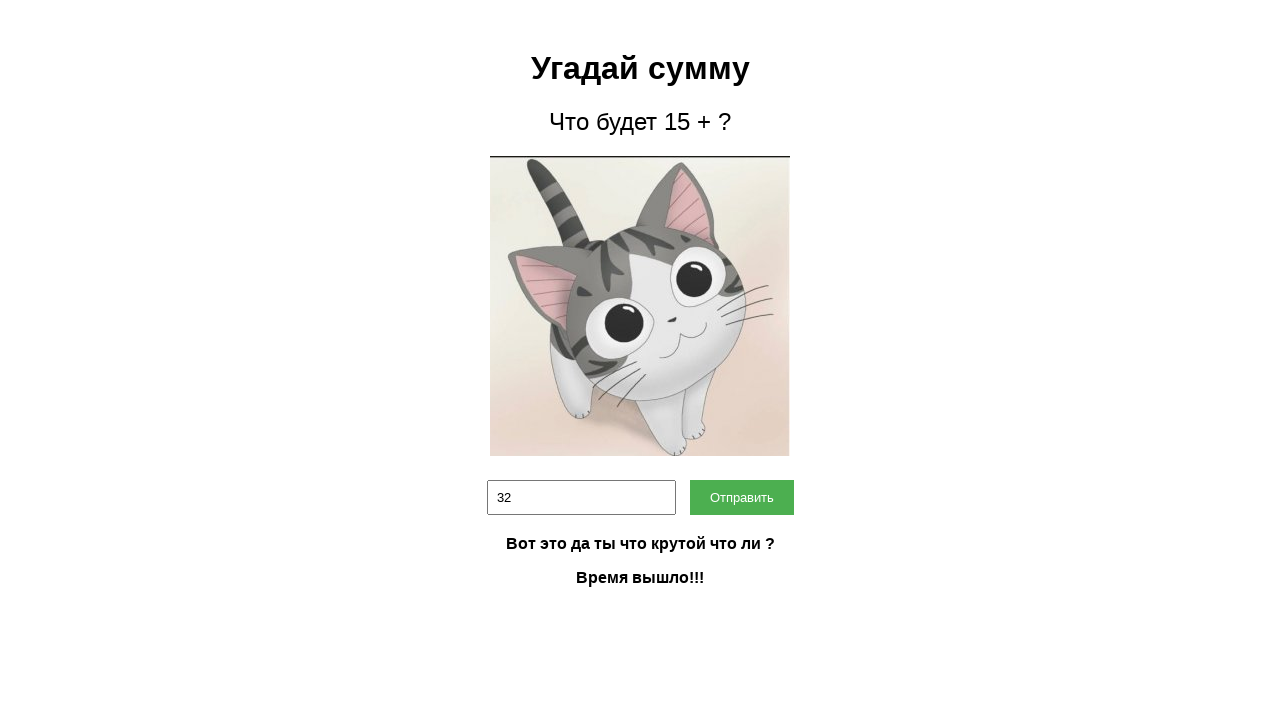